Tests blocking CSS and PNG resources on a demo page, then reloads without blocking to verify the difference

Starting URL: https://www.diemol.com/selenium-4-demo/relative-locators-demo.html

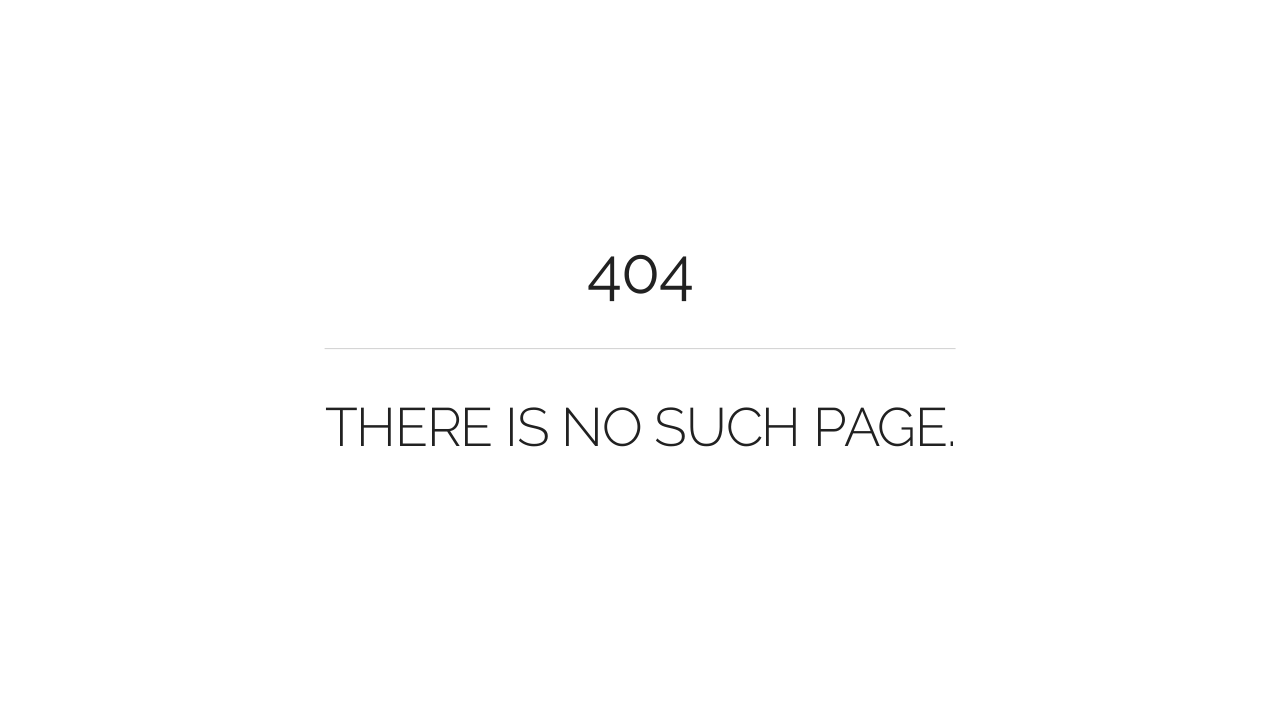

Set up route interception to block CSS resources
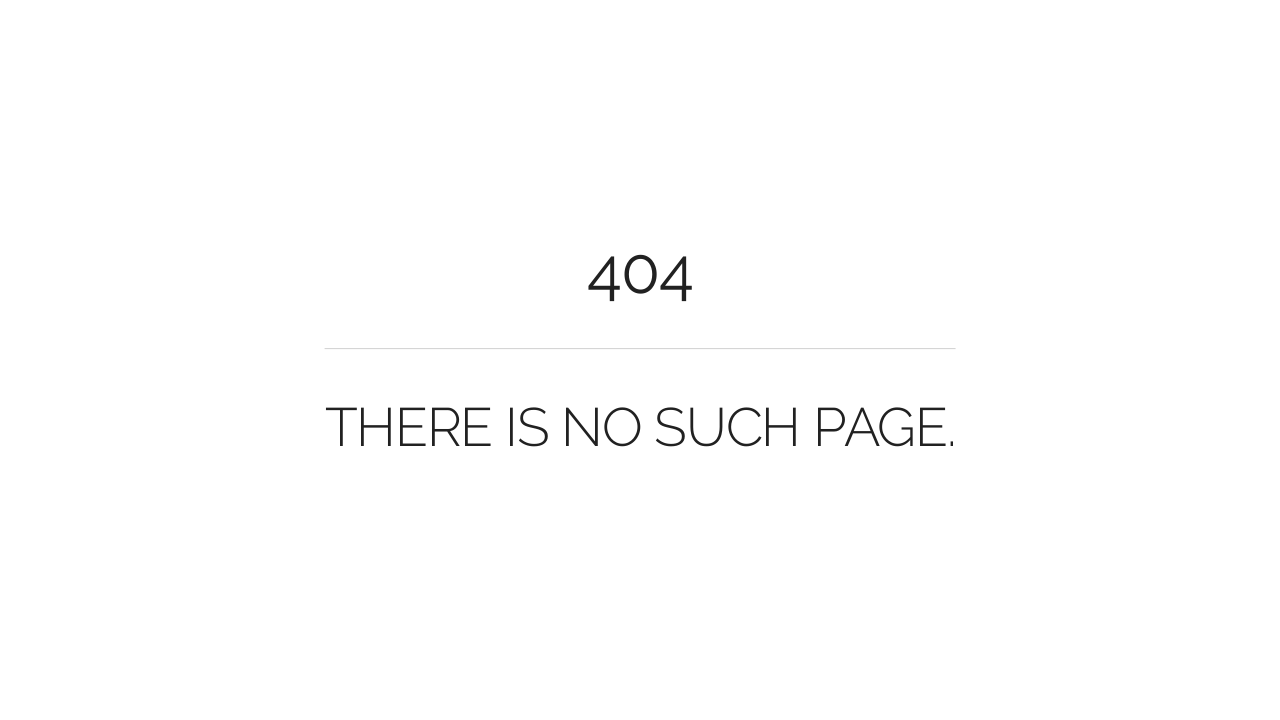

Set up route interception to block PNG resources
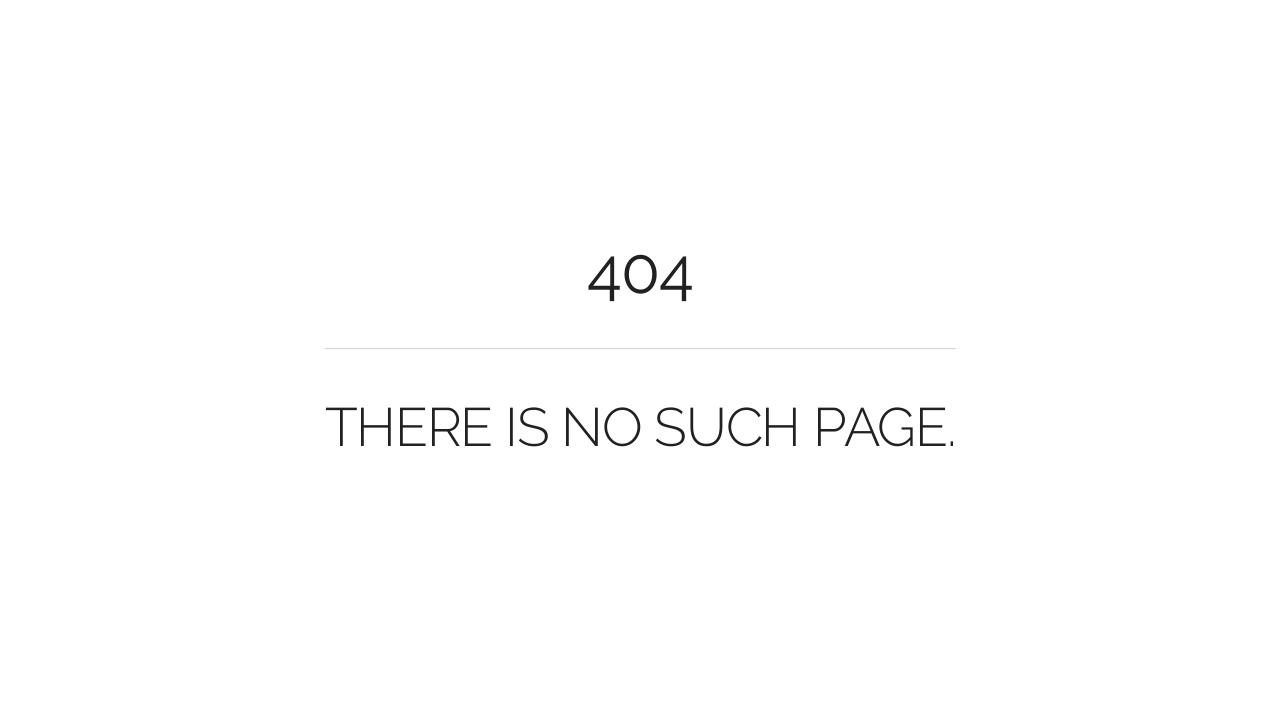

Reloaded page to apply CSS and PNG blocking
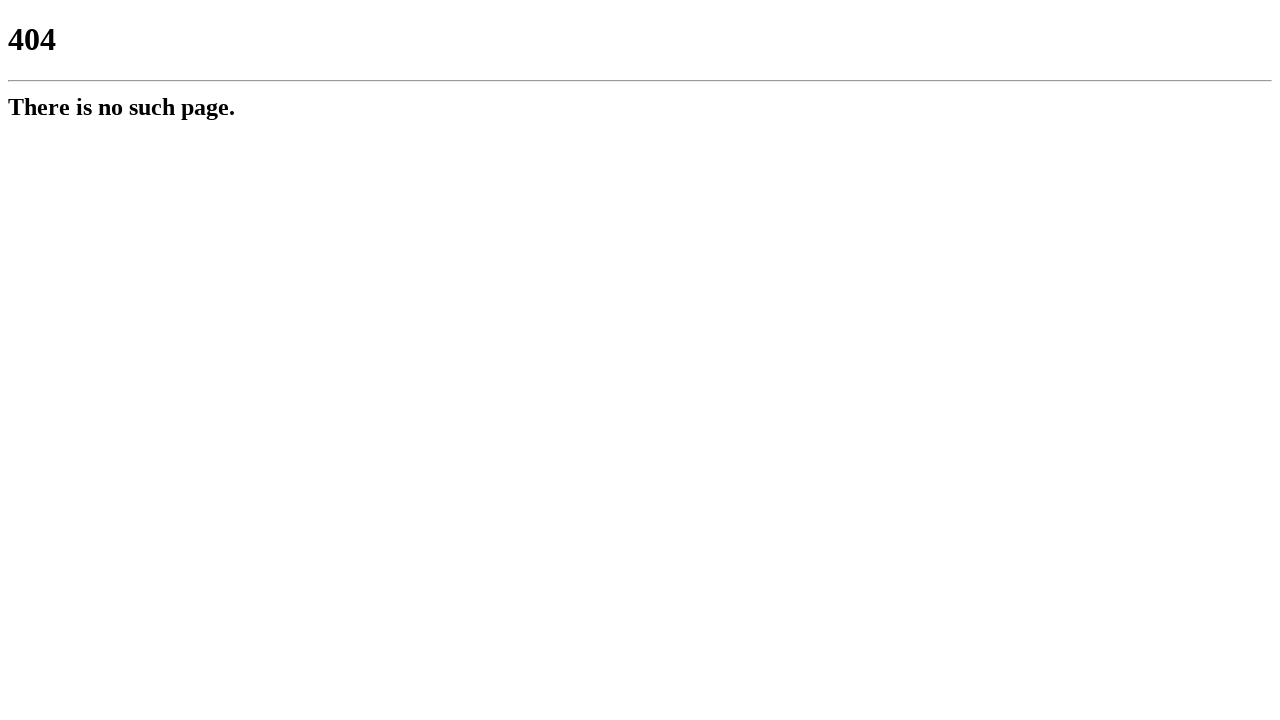

Waited 3 seconds to observe page with blocked resources
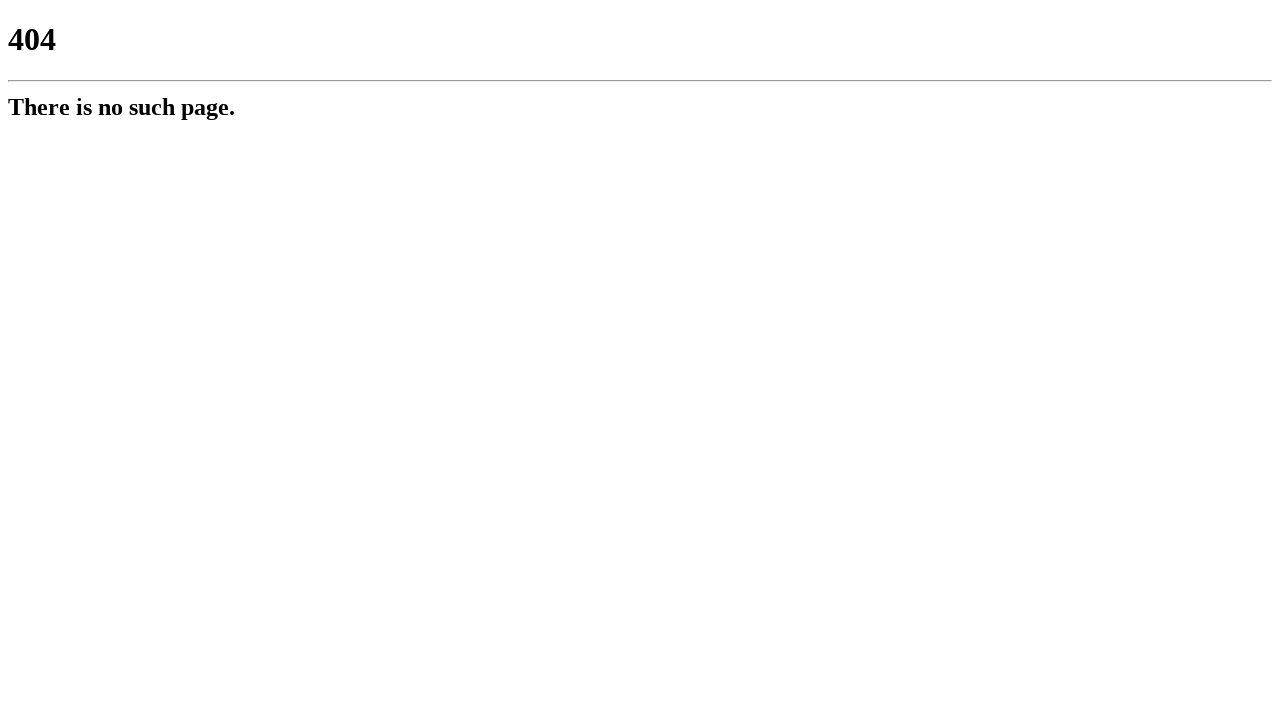

Removed CSS resource blocking
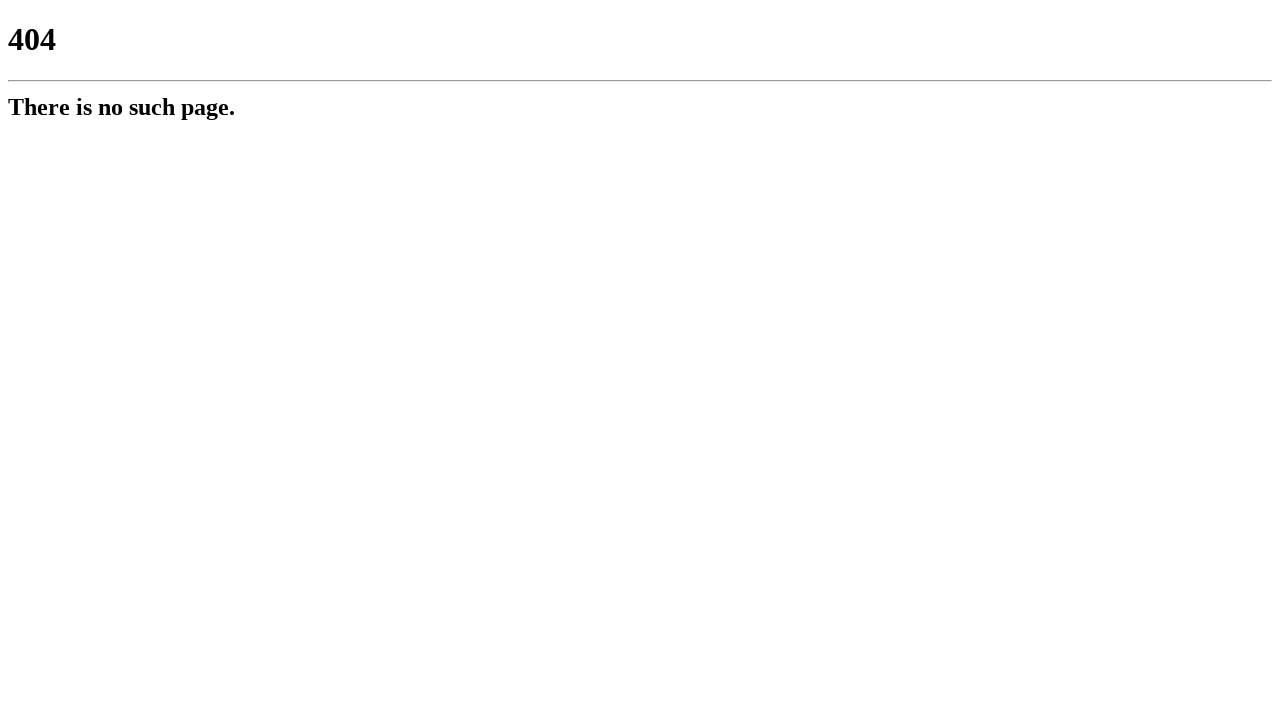

Removed PNG resource blocking
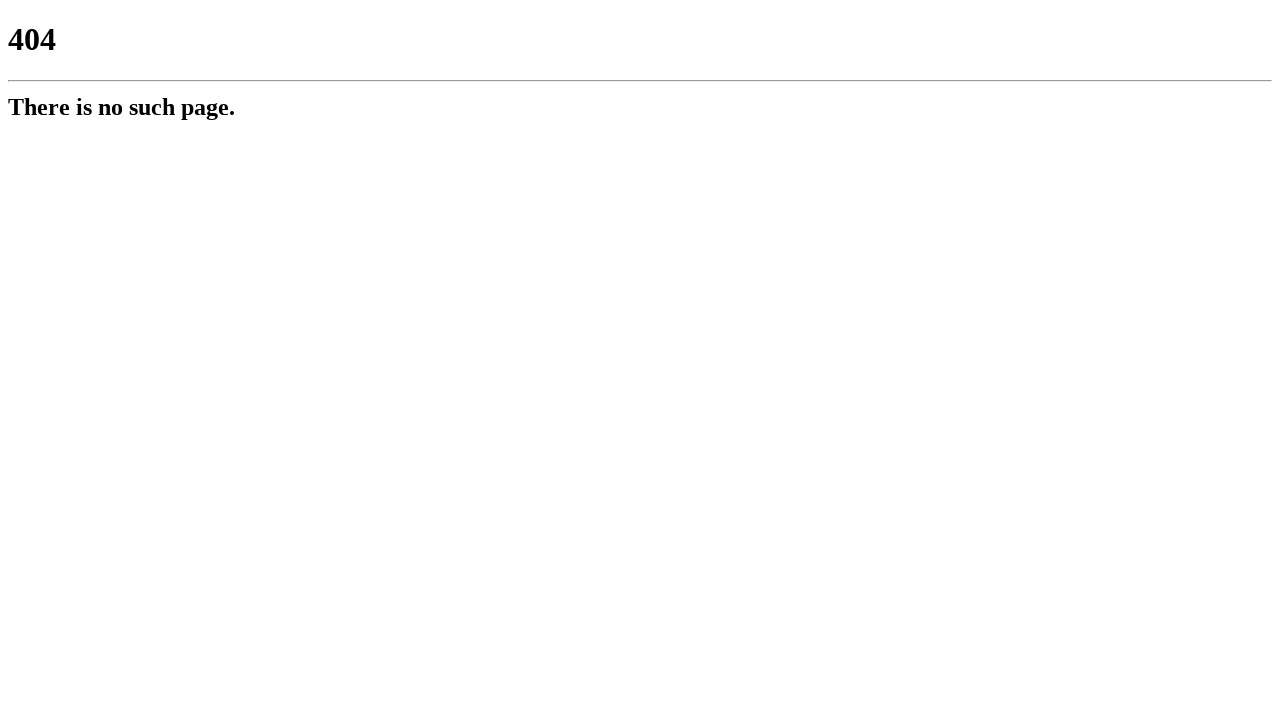

Navigated to relative locators demo page with resources enabled
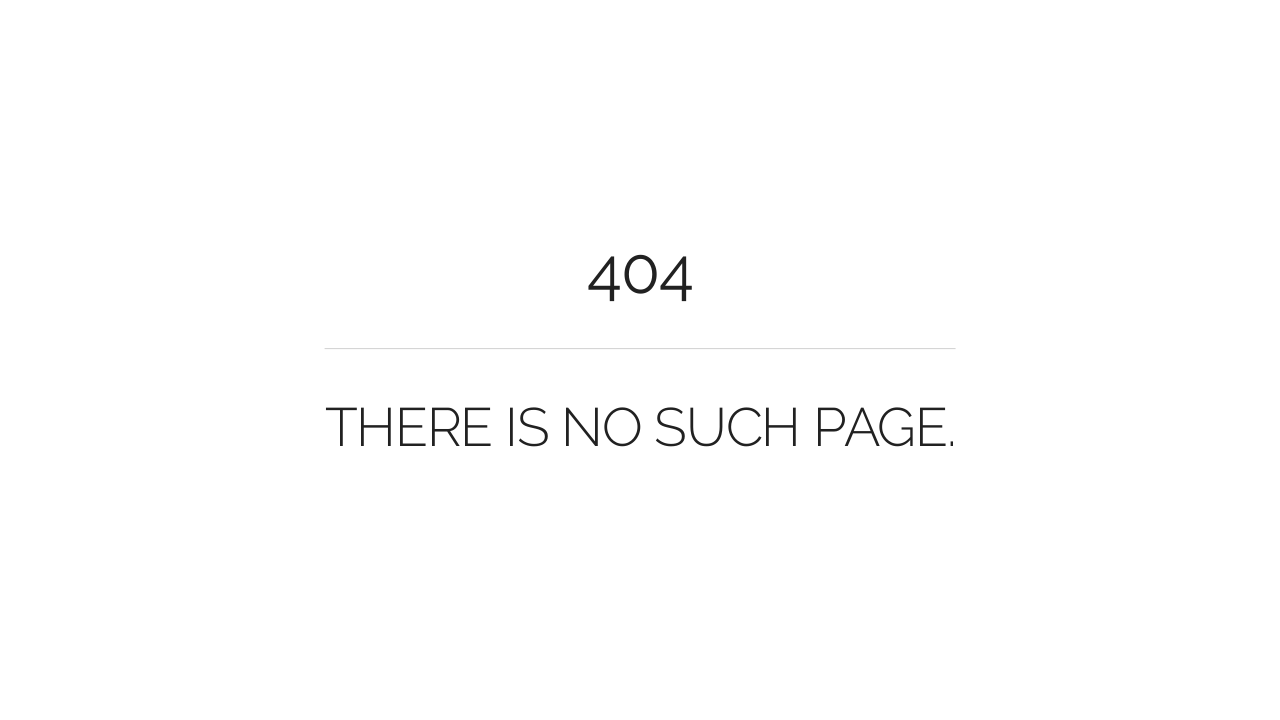

Waited 3 seconds to observe page with all resources loaded
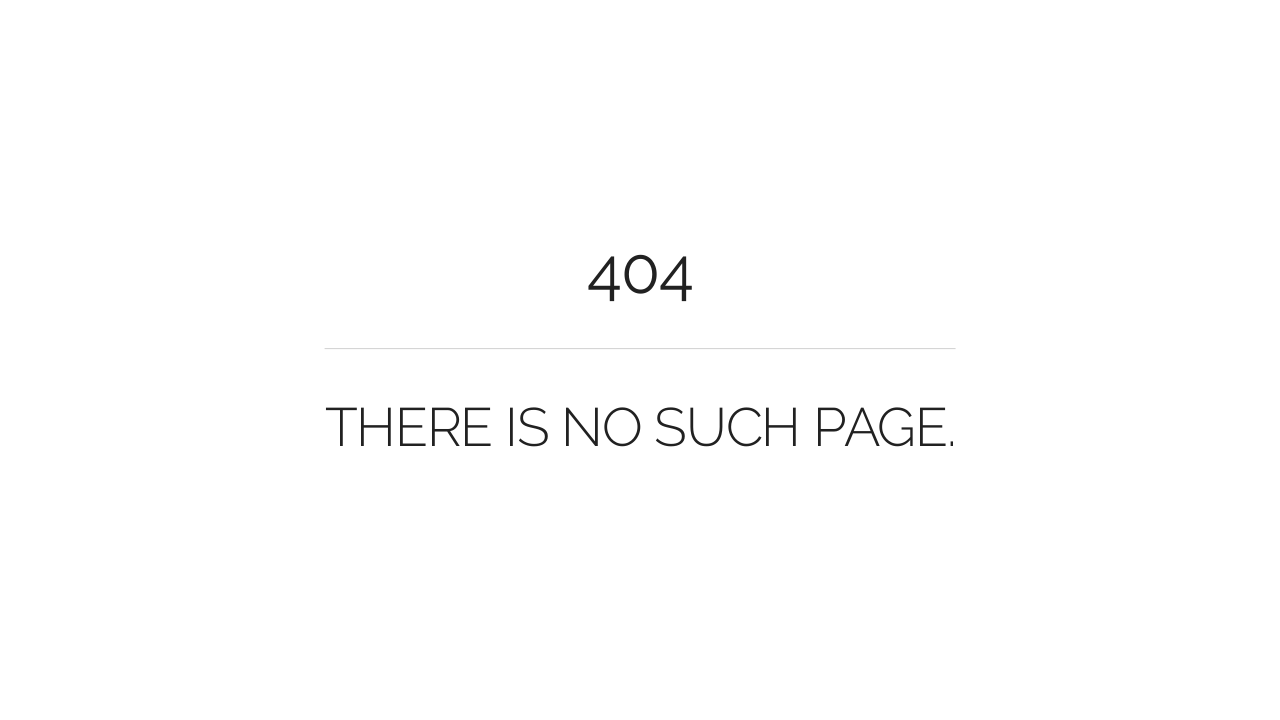

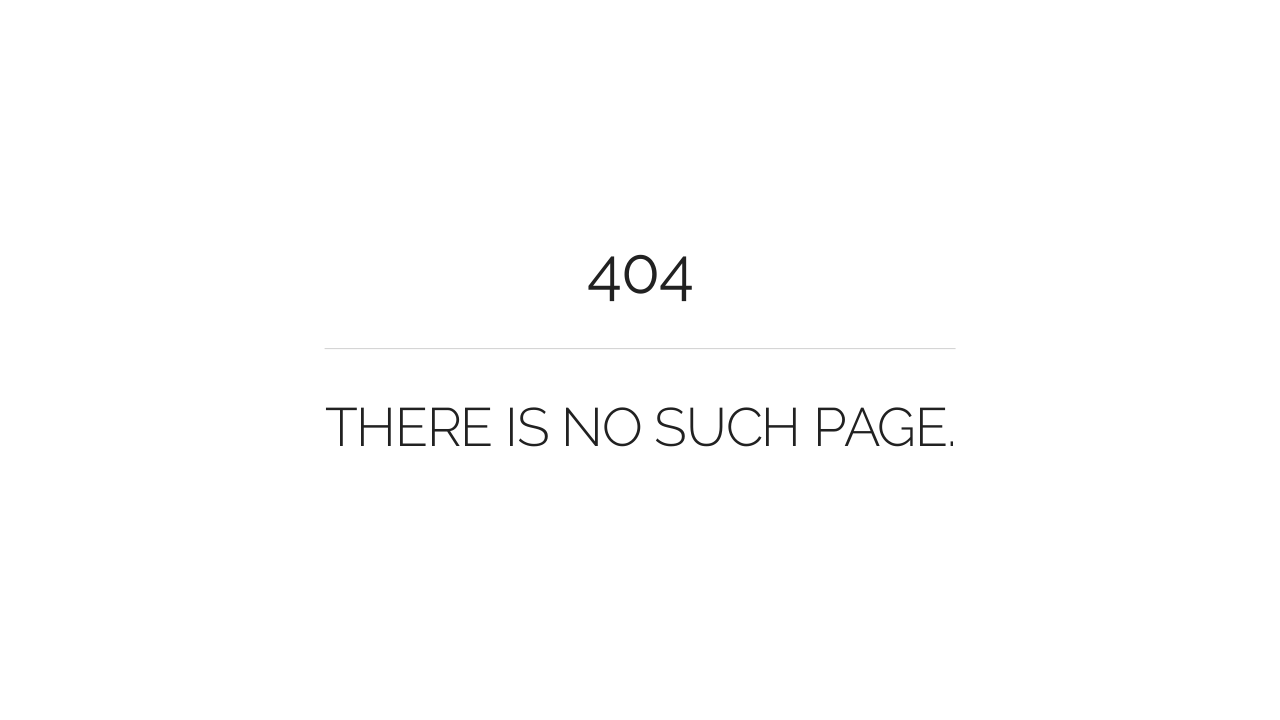